Tests browser window management operations including getting window position and size, then maximizing, minimizing, and making the window fullscreen.

Starting URL: https://www.saucedemo.com/

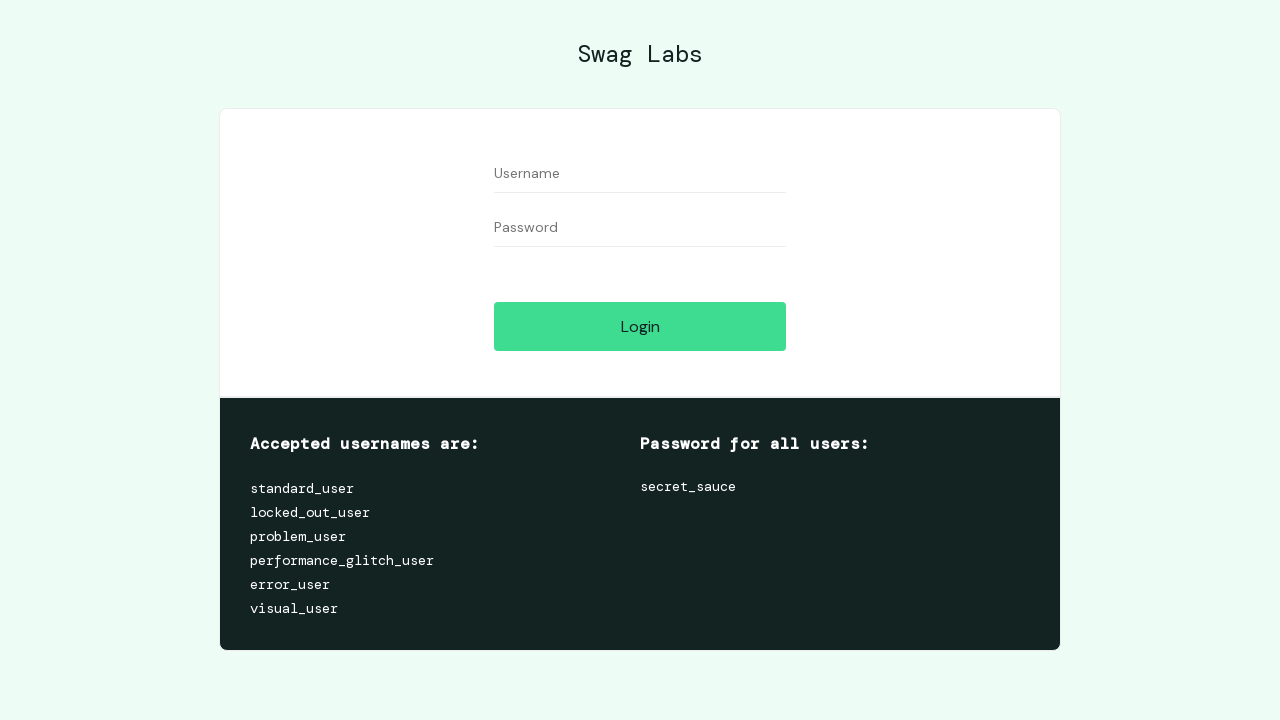

Retrieved and verified initial viewport size
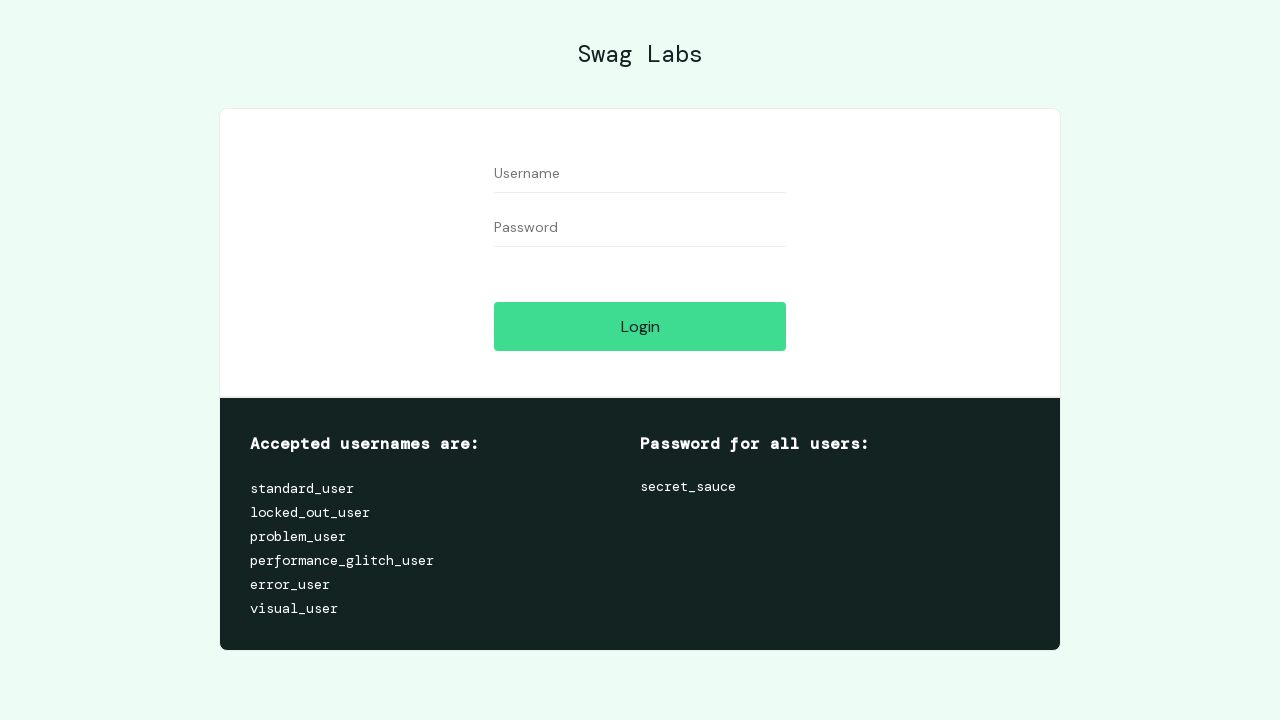

Maximized window by setting viewport to 1920x1080
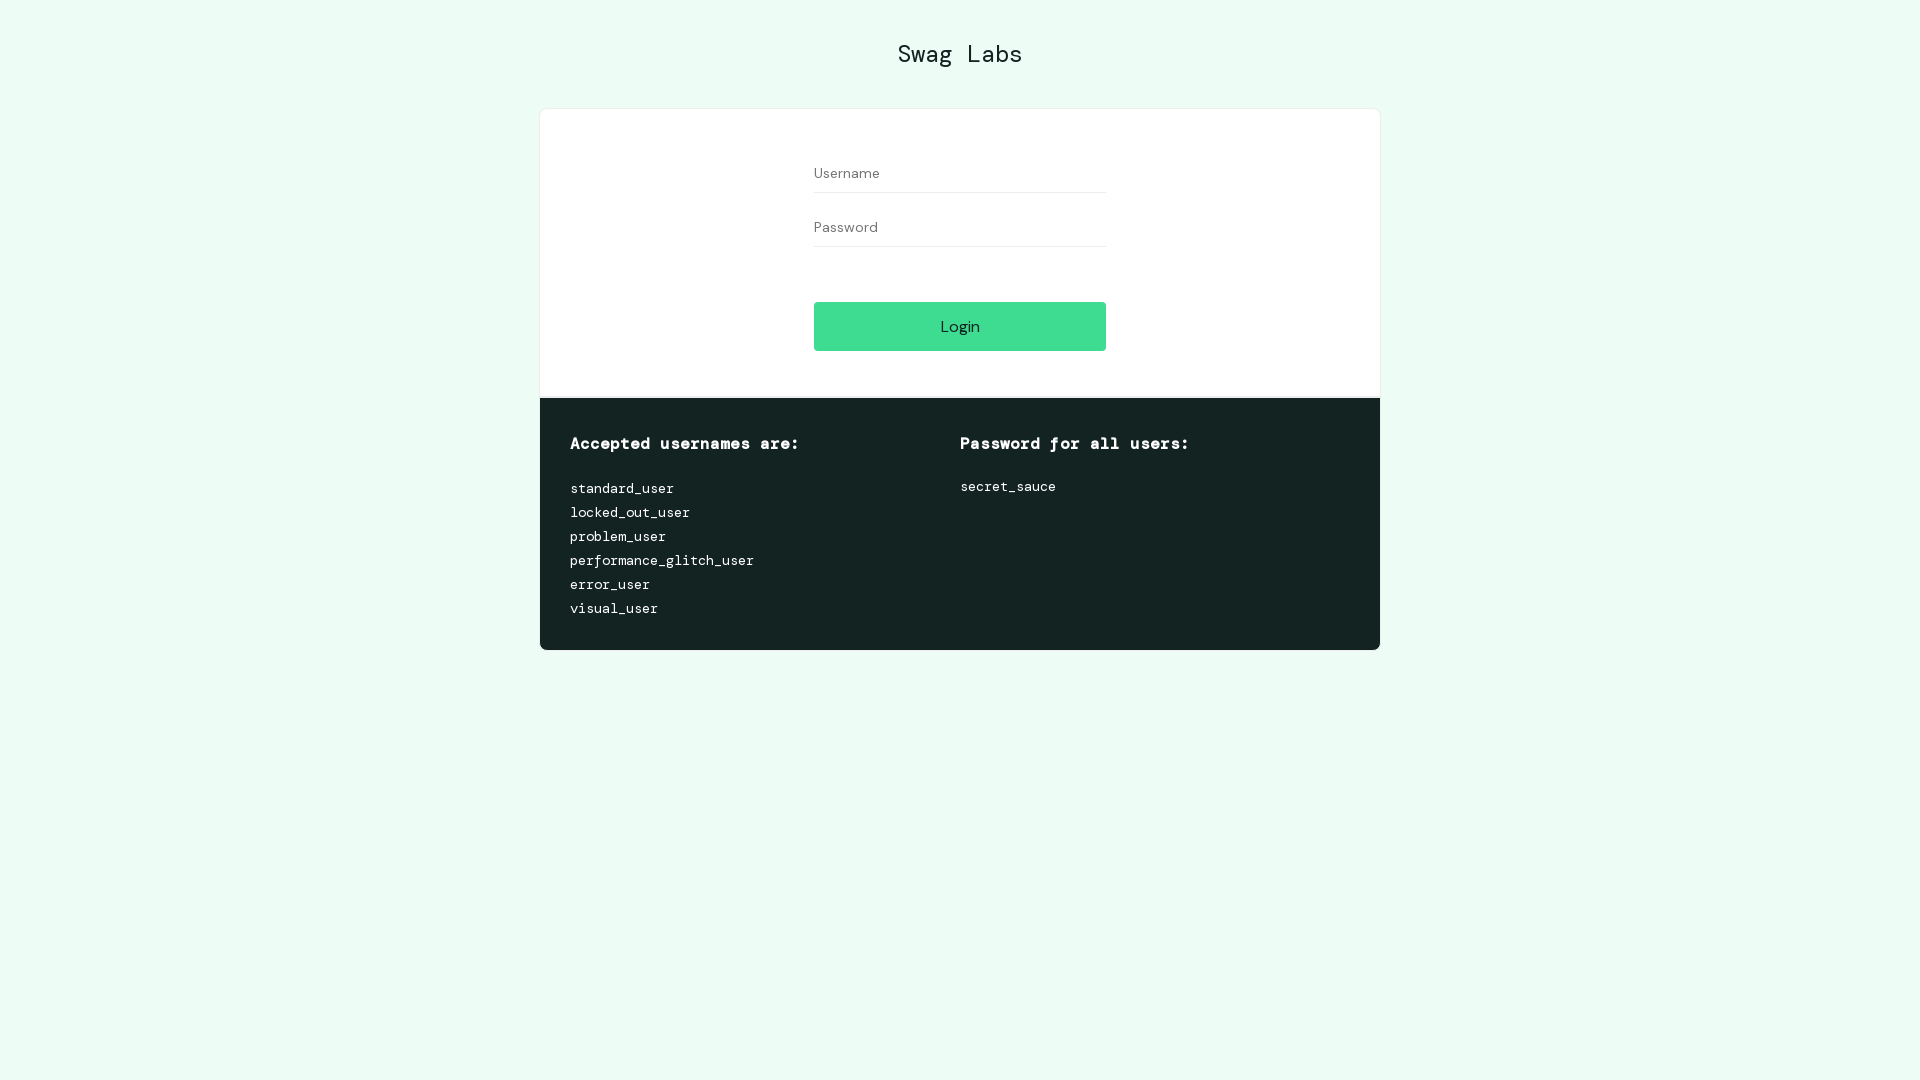

Waited 2 seconds to observe window maximization
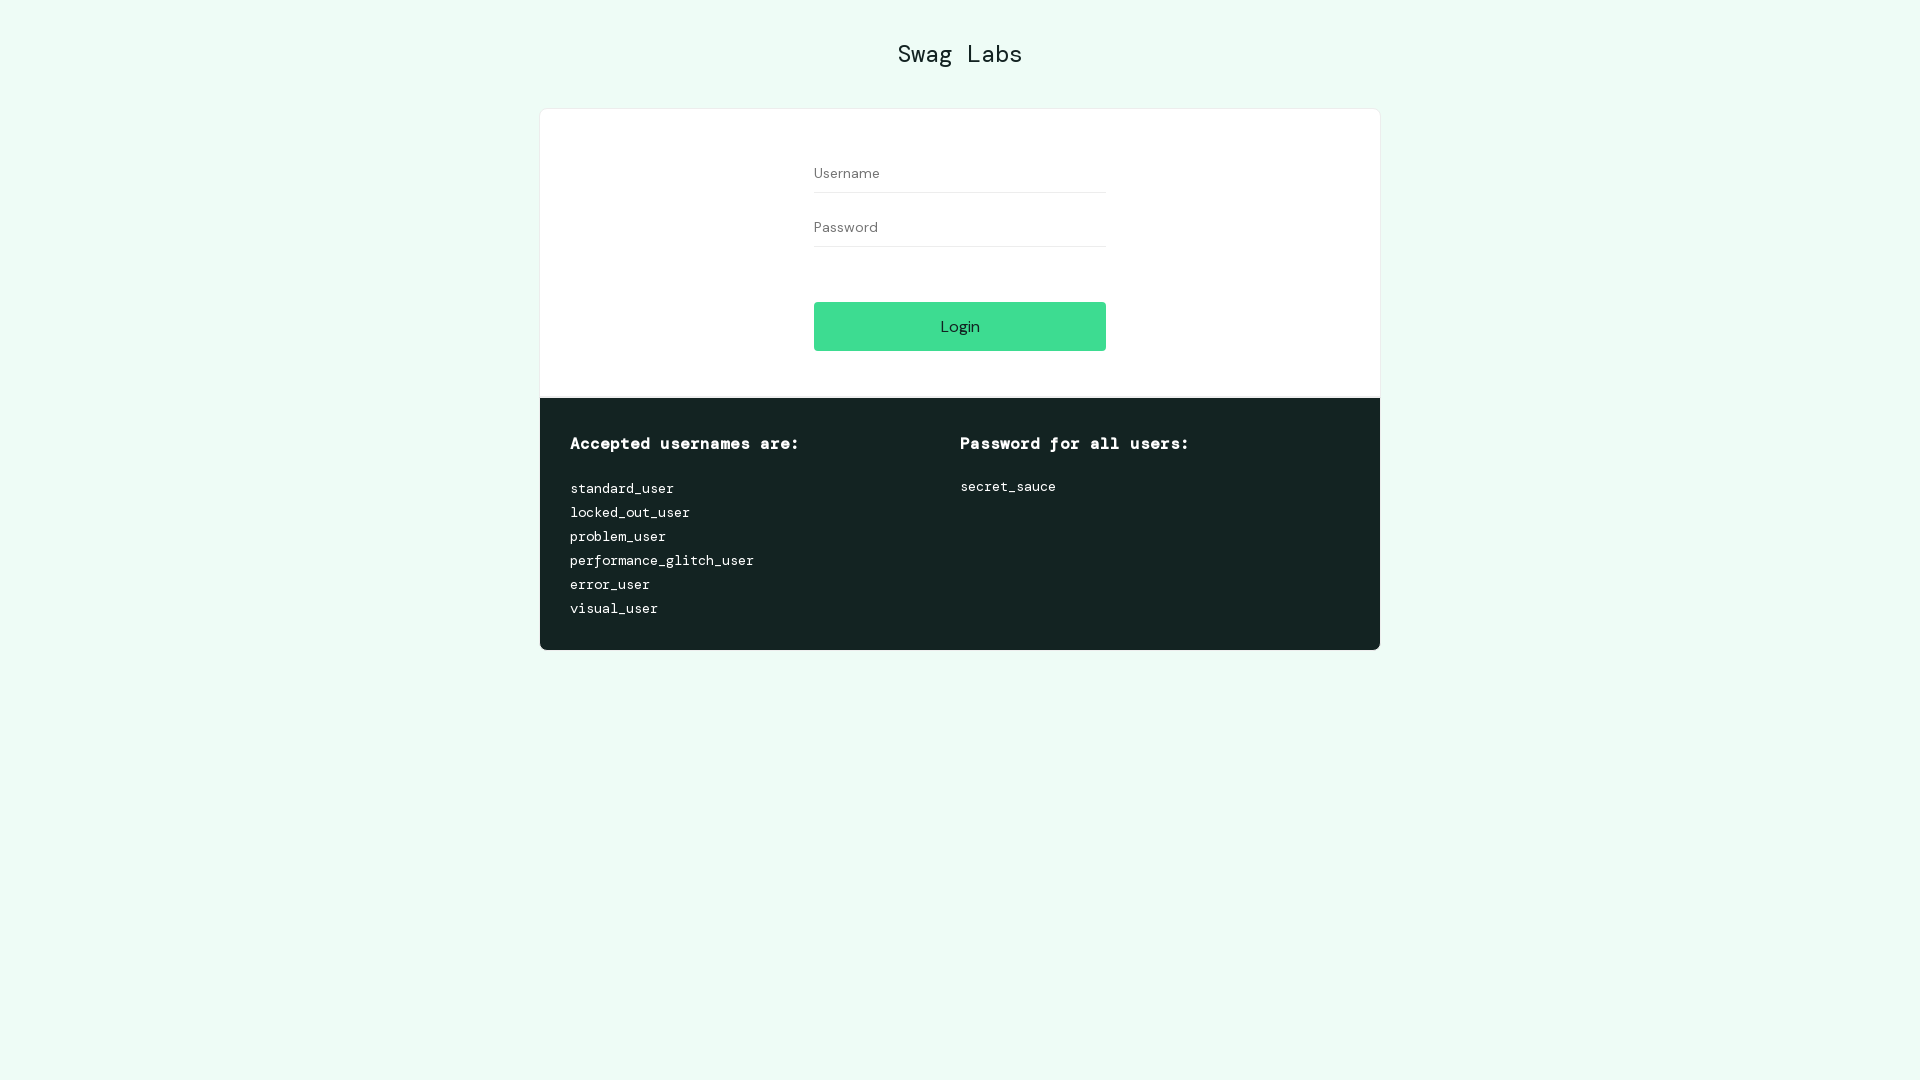

Simulated minimize by setting viewport to 800x600
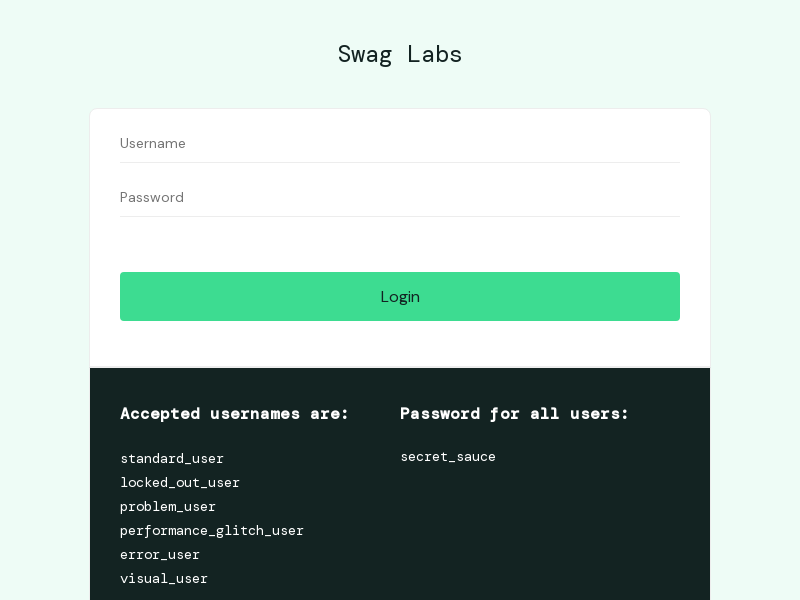

Waited 2 seconds to observe window minimization simulation
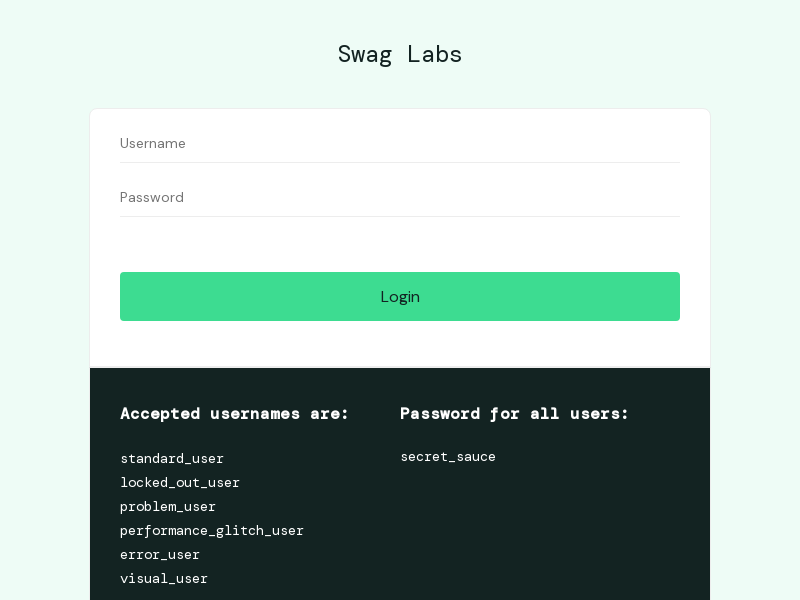

Set fullscreen by setting viewport to 1920x1080
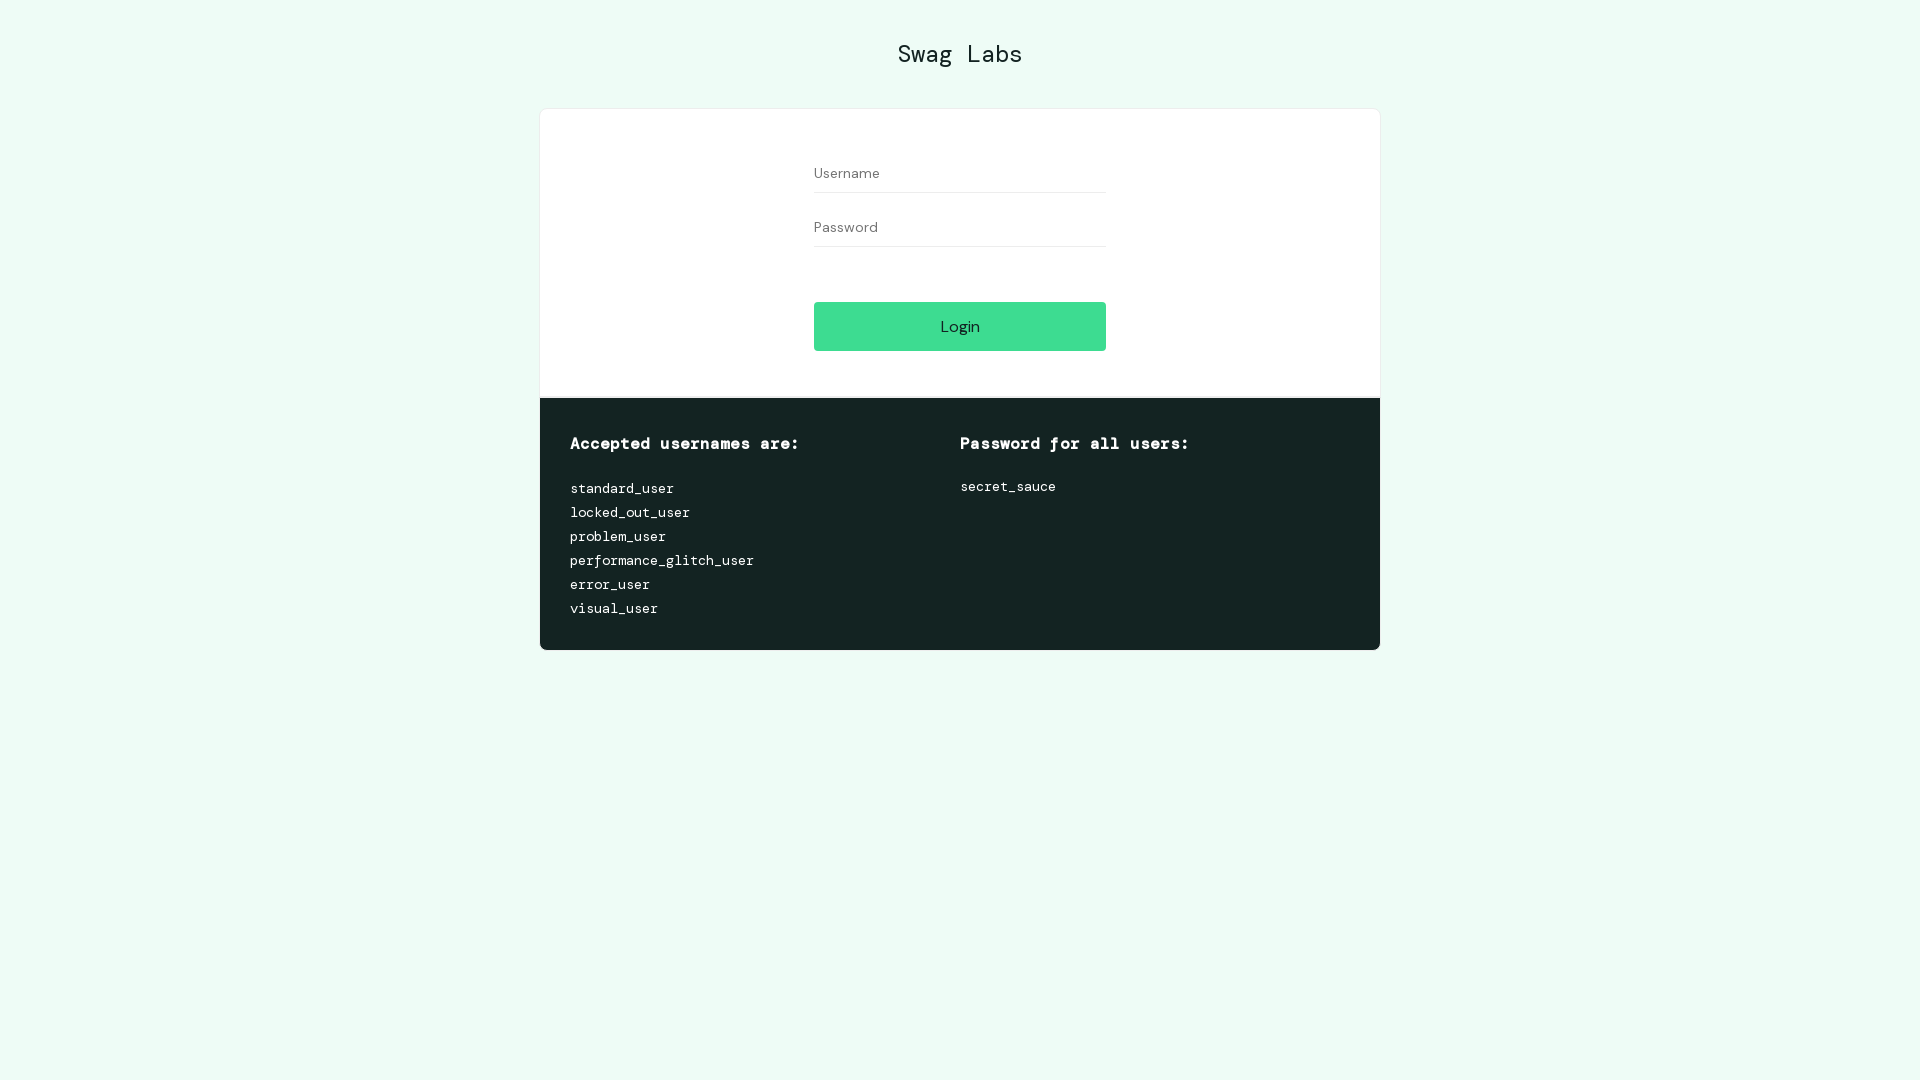

Waited 2 seconds to observe fullscreen viewport
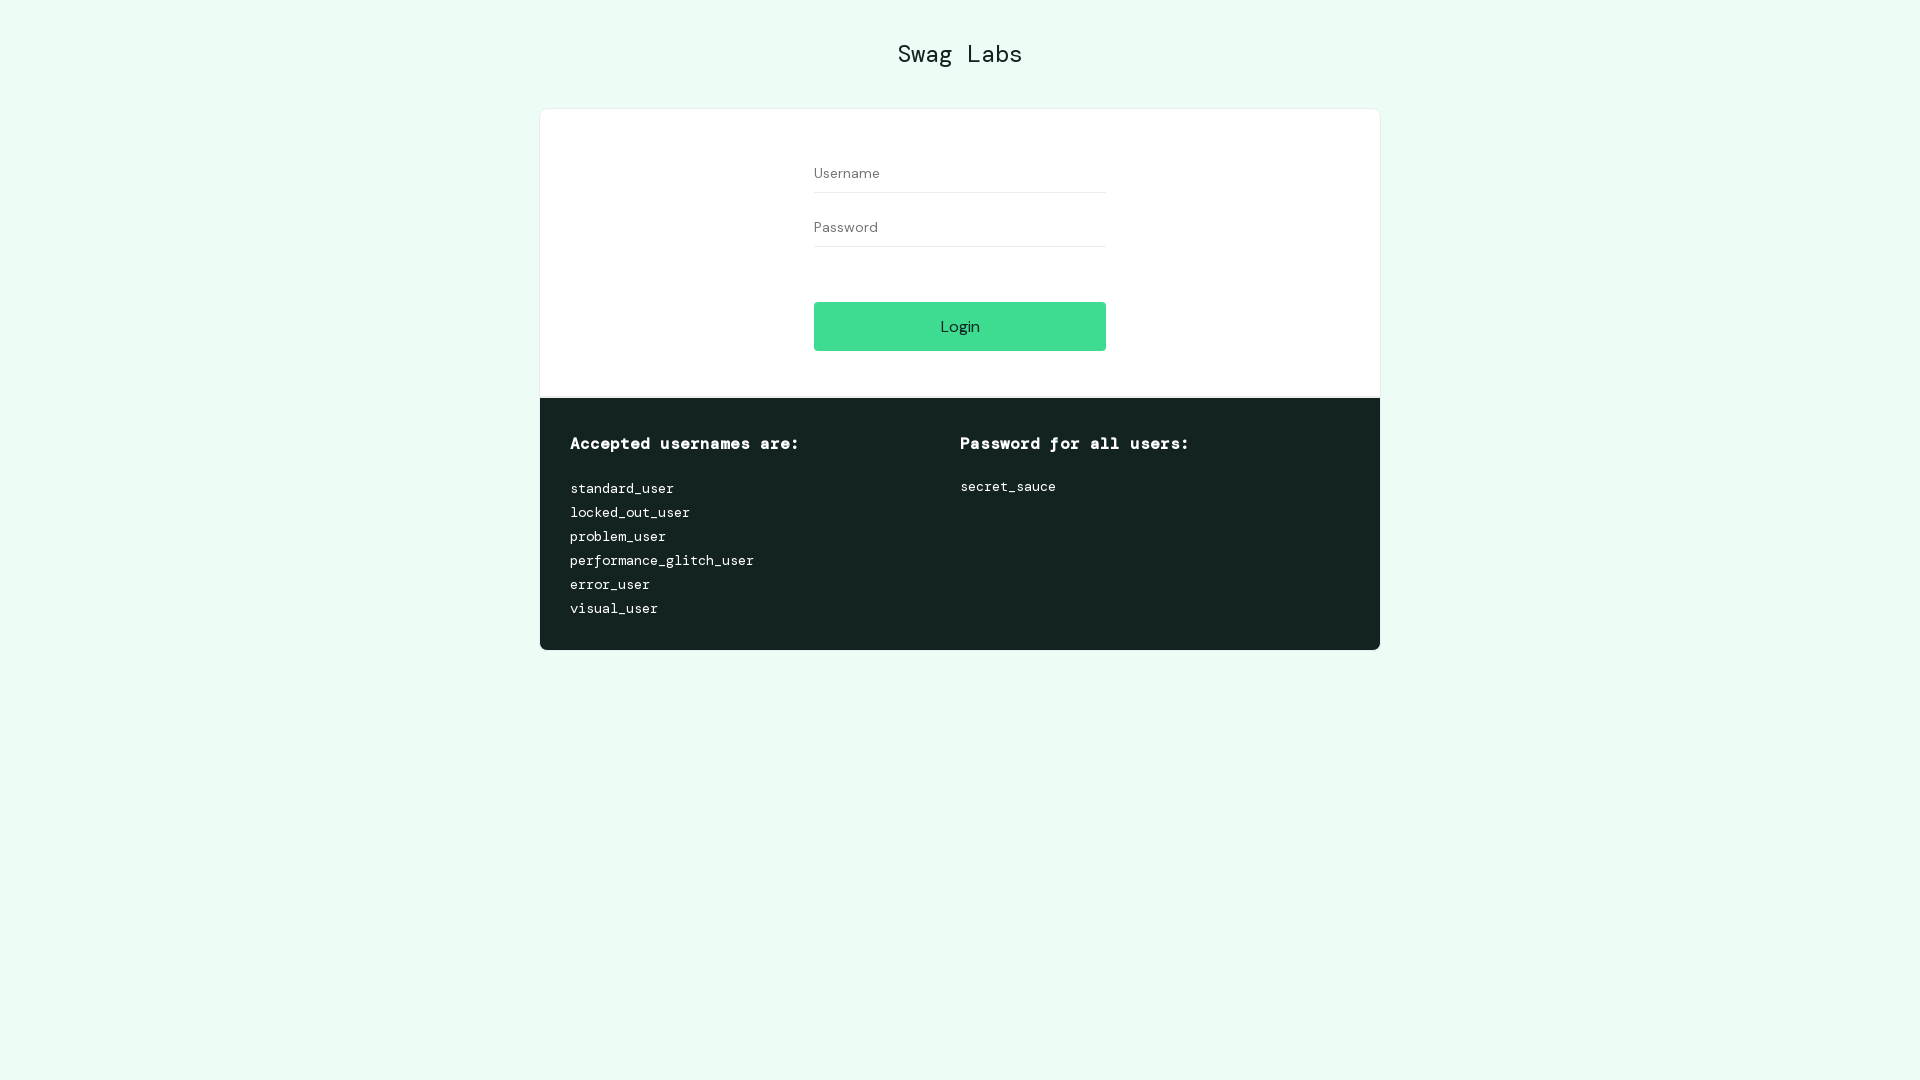

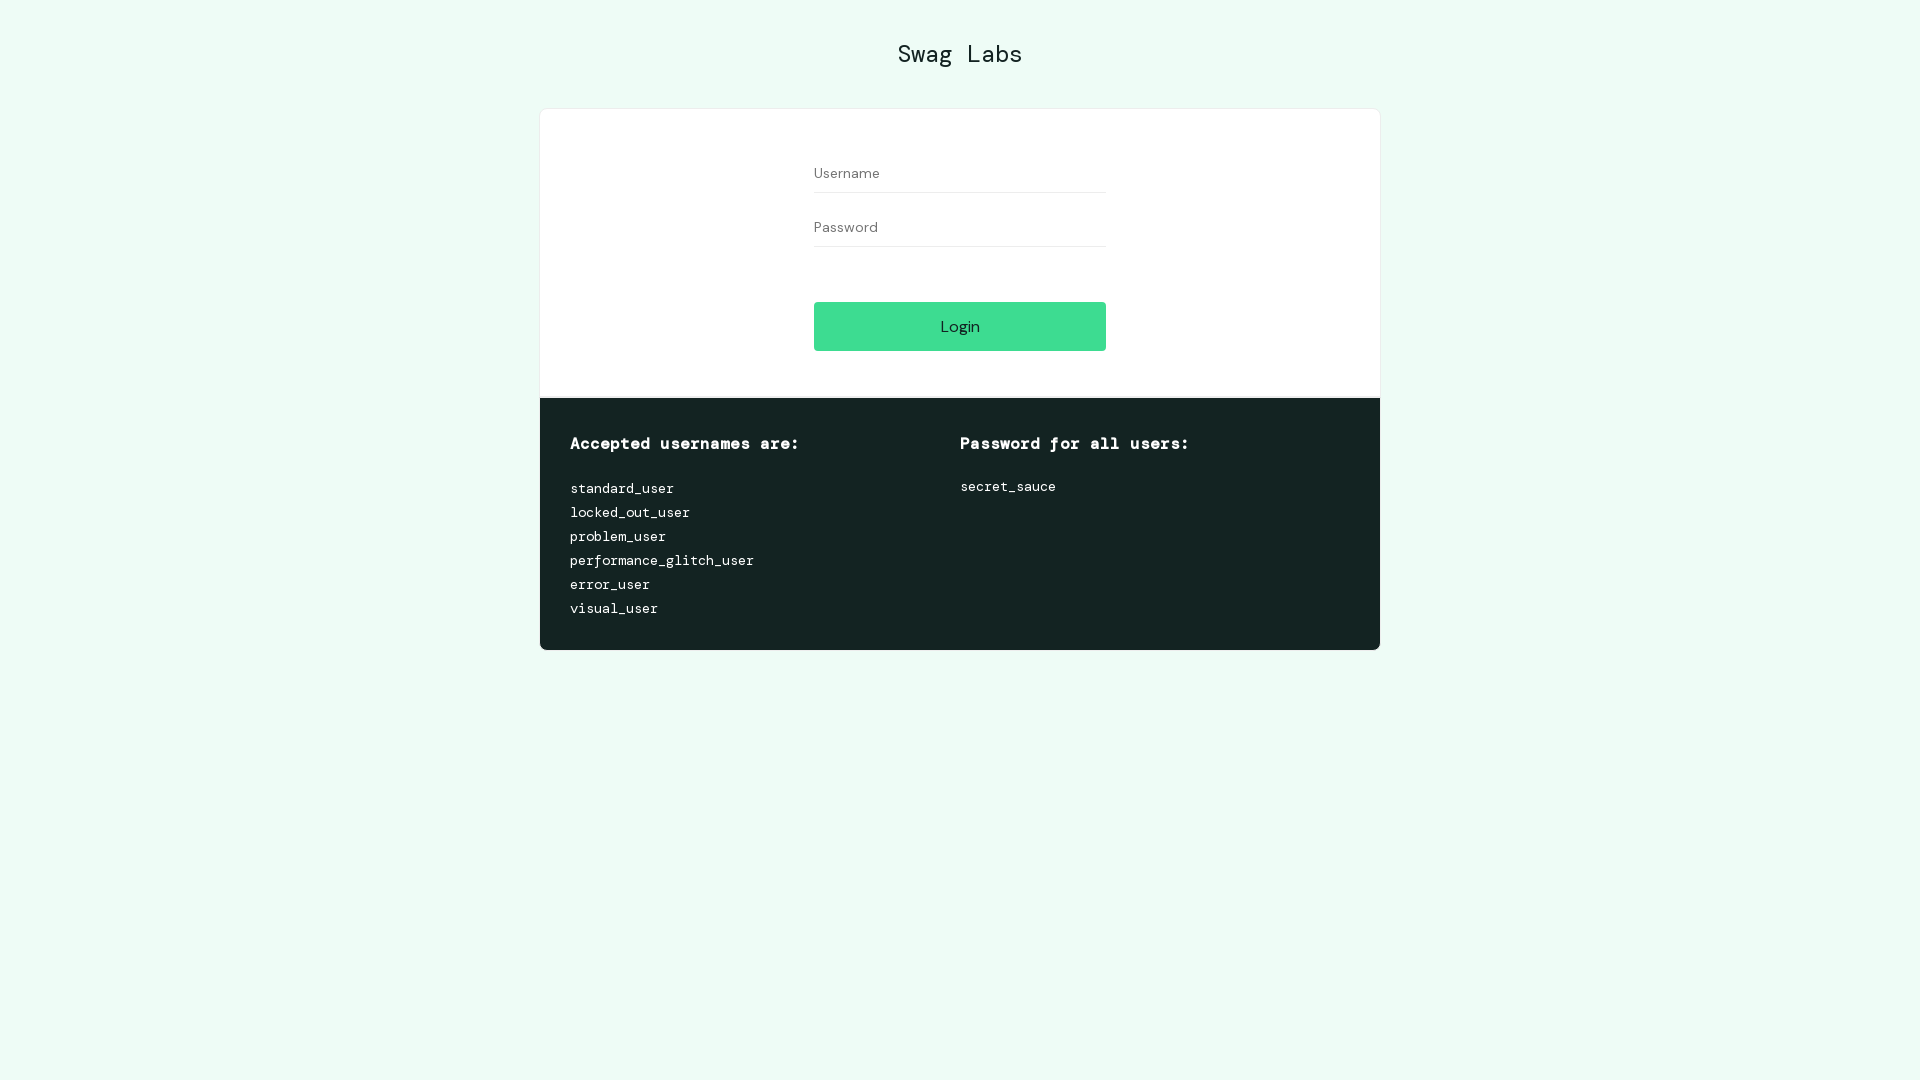